Tests the Contribute menu by hovering over it and clicking on each submenu item (CLA, Documentation, Bug Triage), then verifies the landing page URL and header content.

Starting URL: https://jqueryui.com/

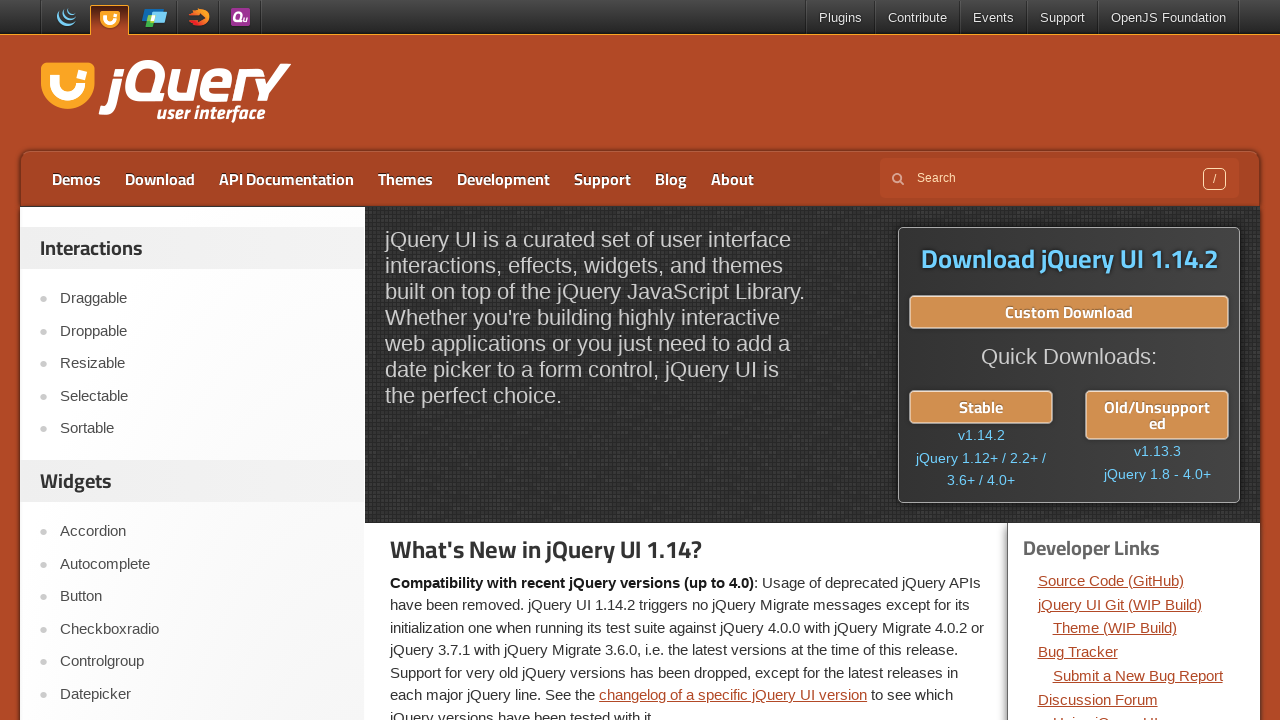

Navigated to https://jqueryui.com/
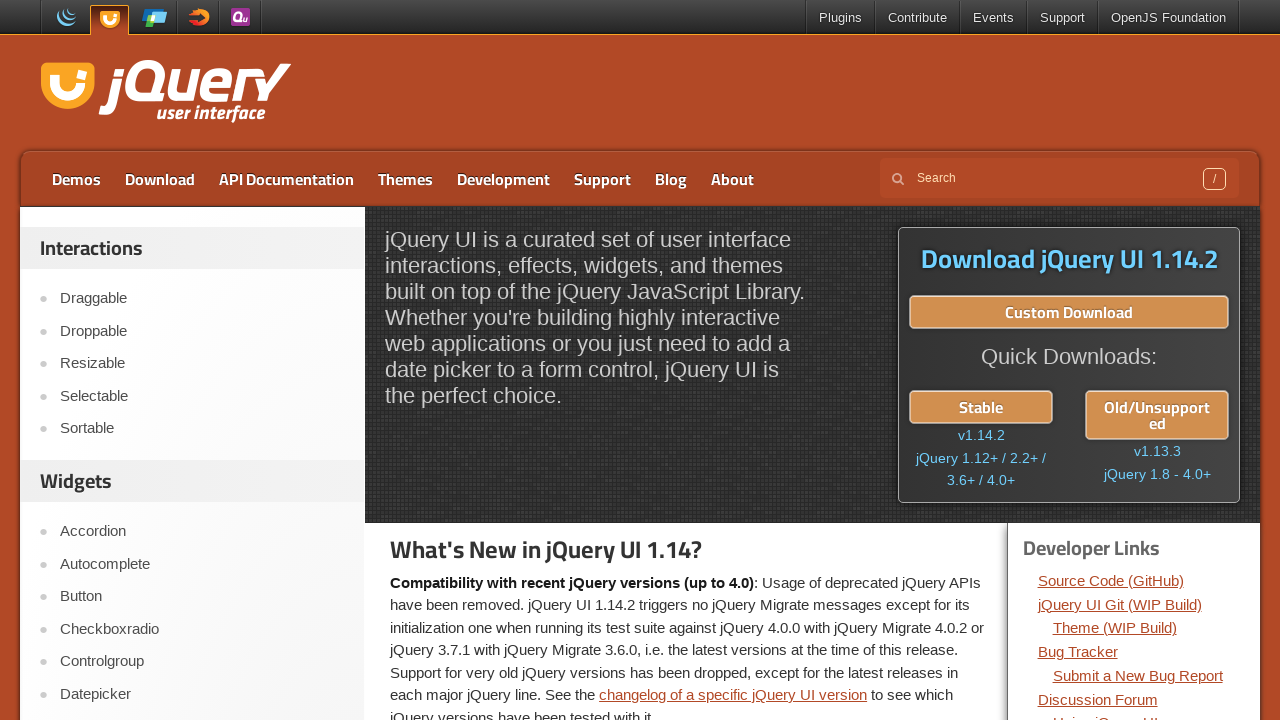

Contribute menu item is visible
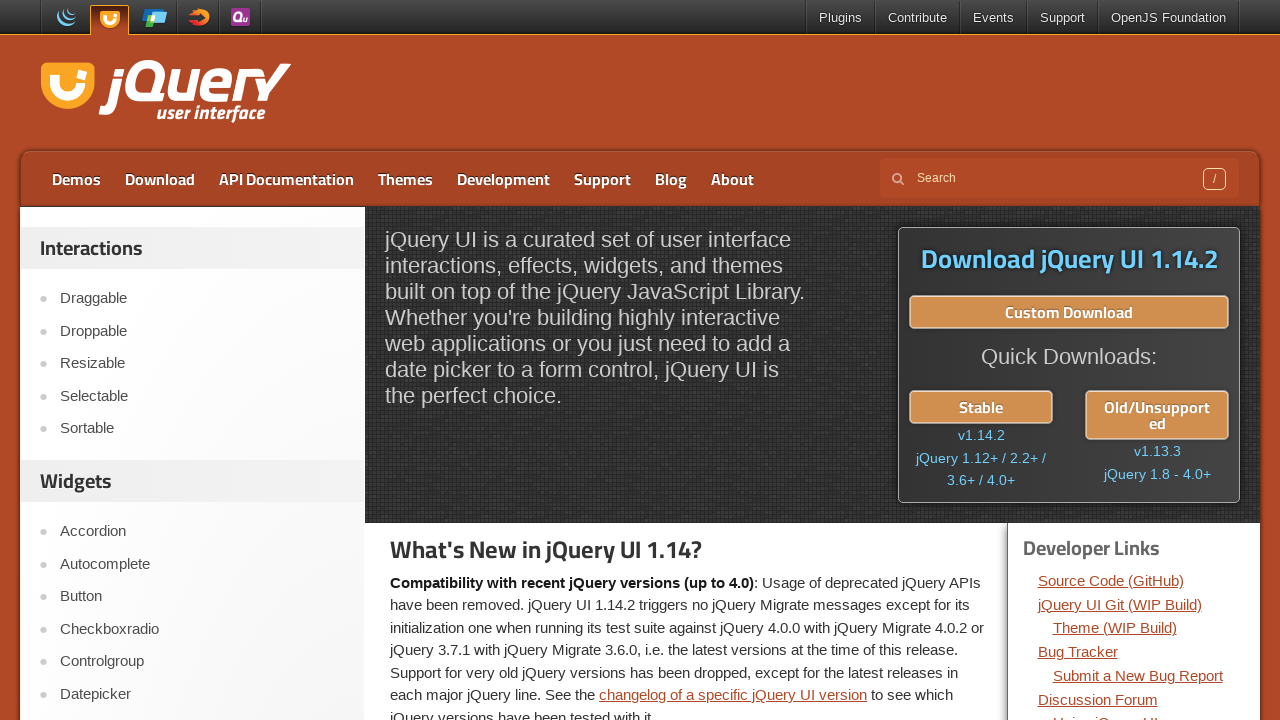

Hovered over Contribute menu at (918, 18) on xpath=//a[text()='Contribute']
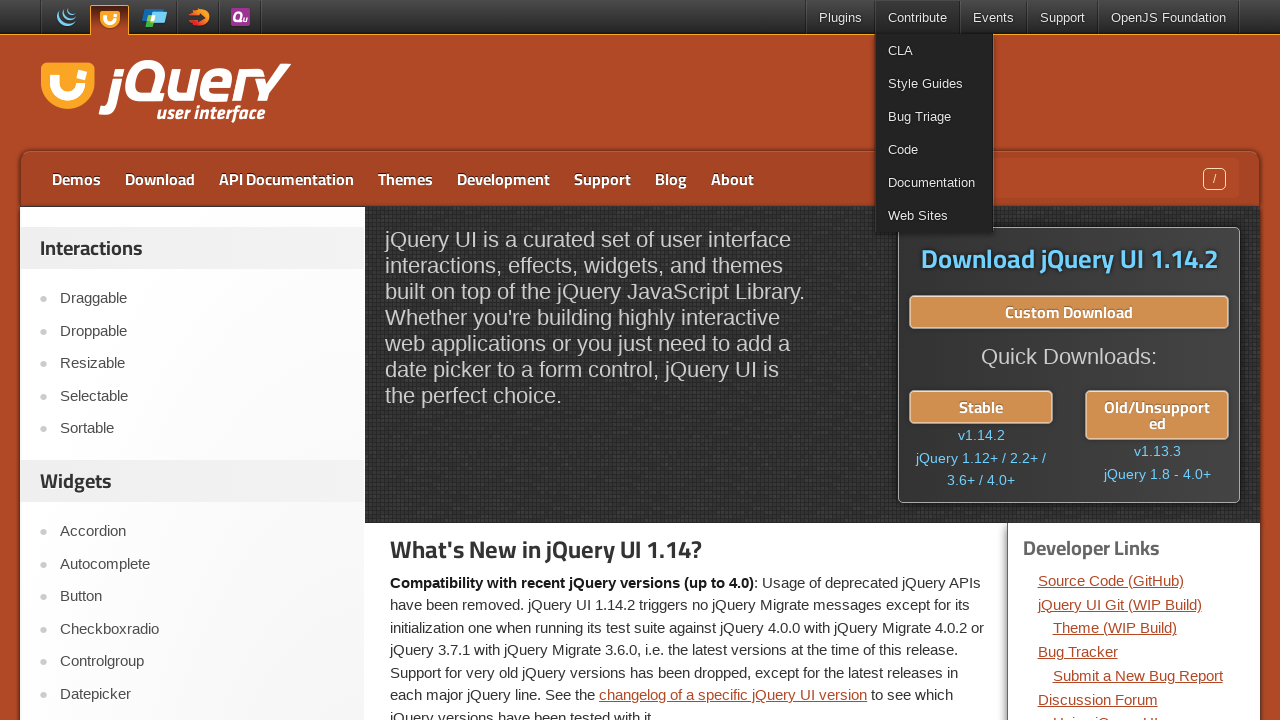

Submenu item 'CLA' is visible
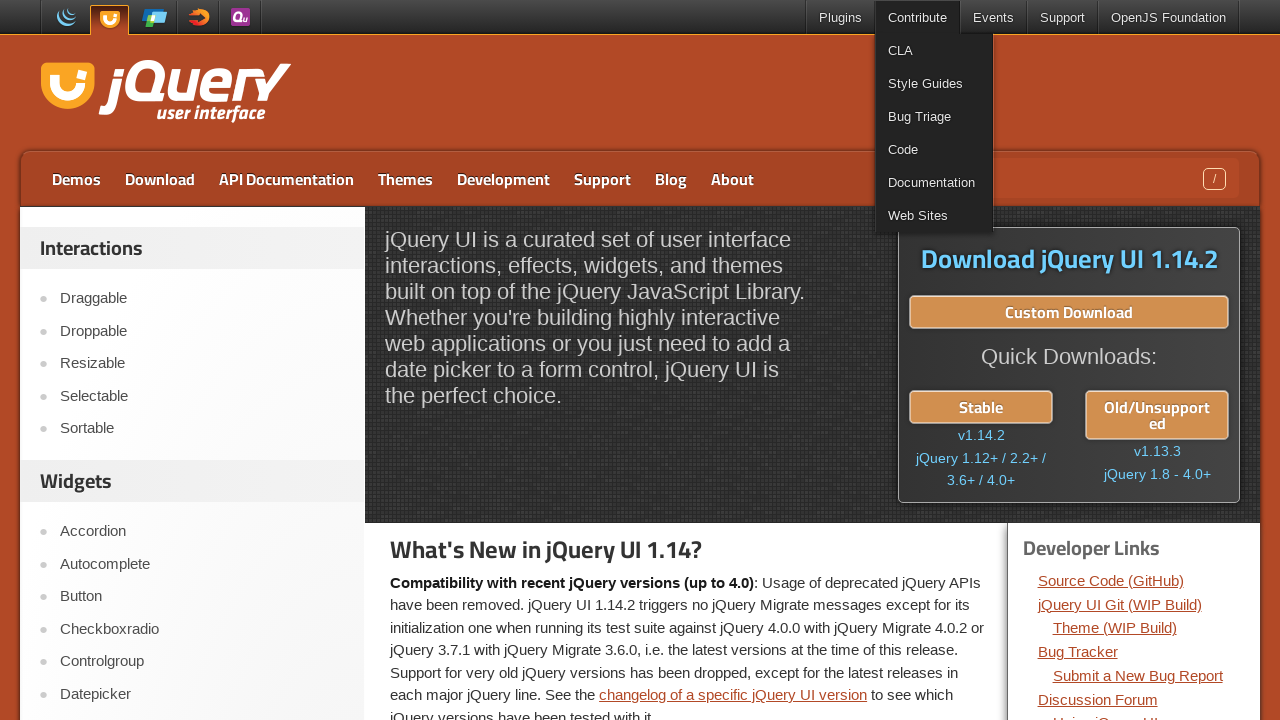

Clicked on 'CLA' submenu item at (934, 50) on //a[text()='CLA']
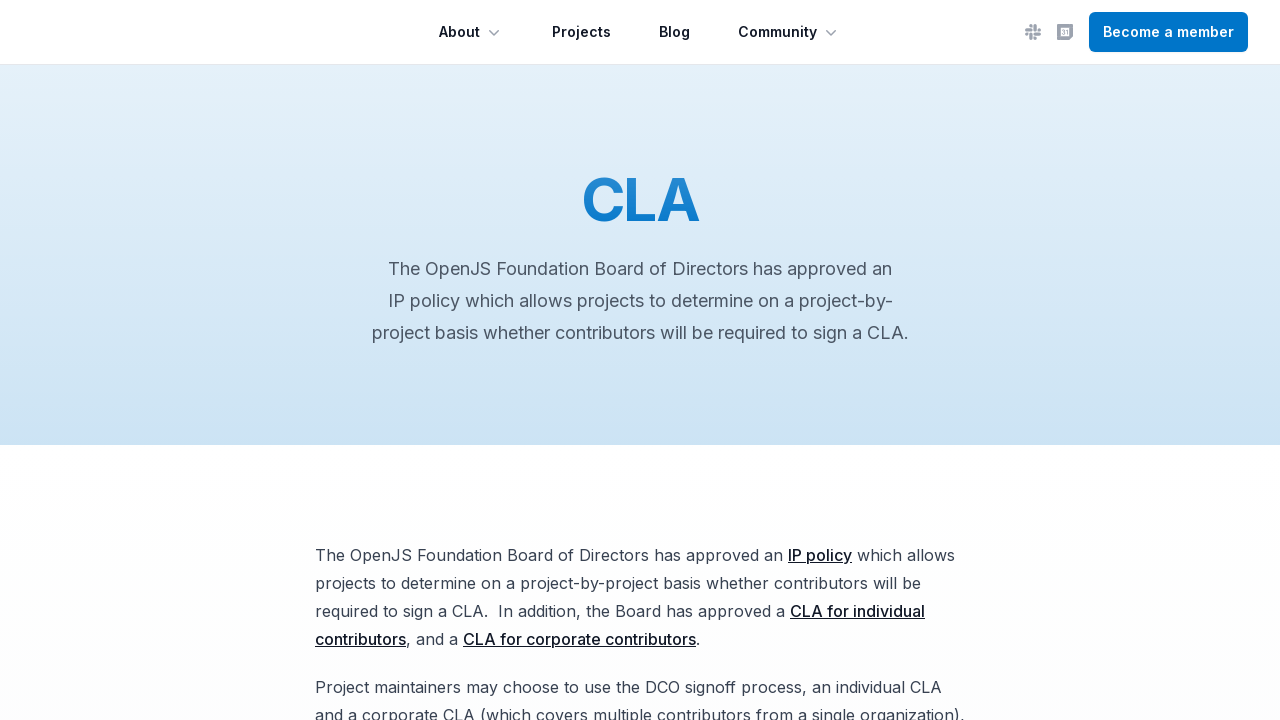

Page loaded after clicking 'CLA' link
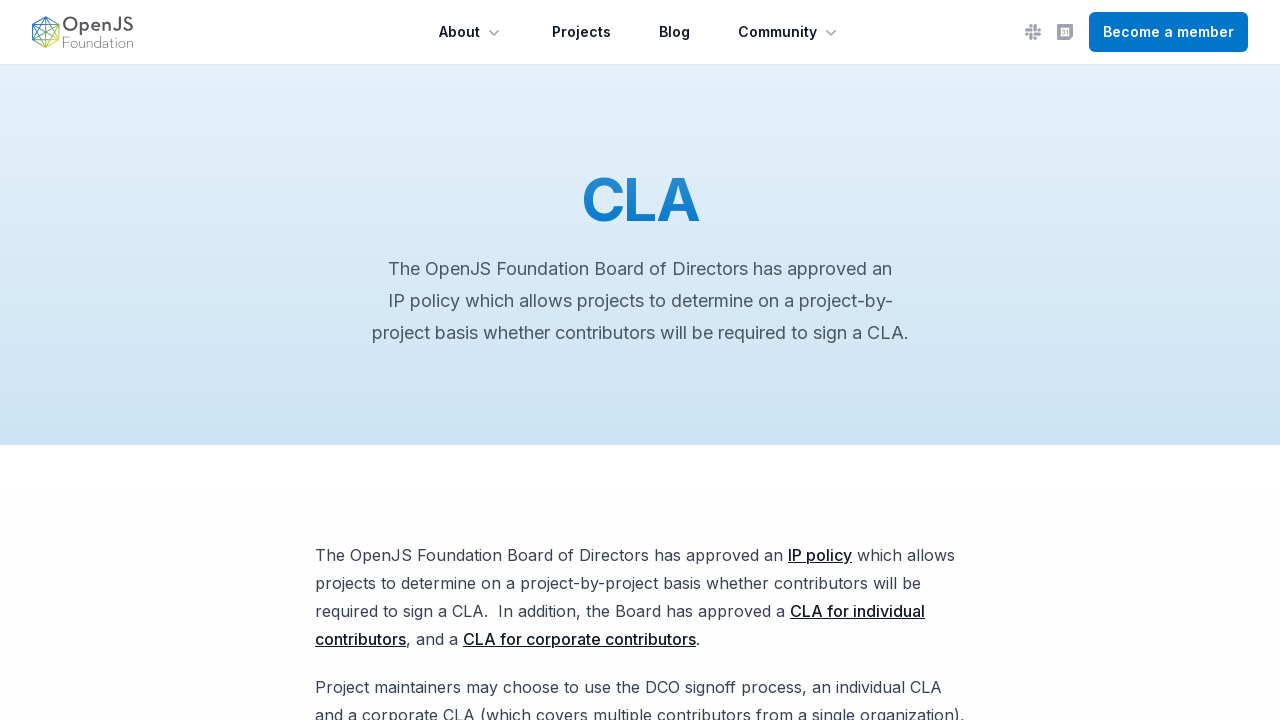

Navigated to https://jqueryui.com/
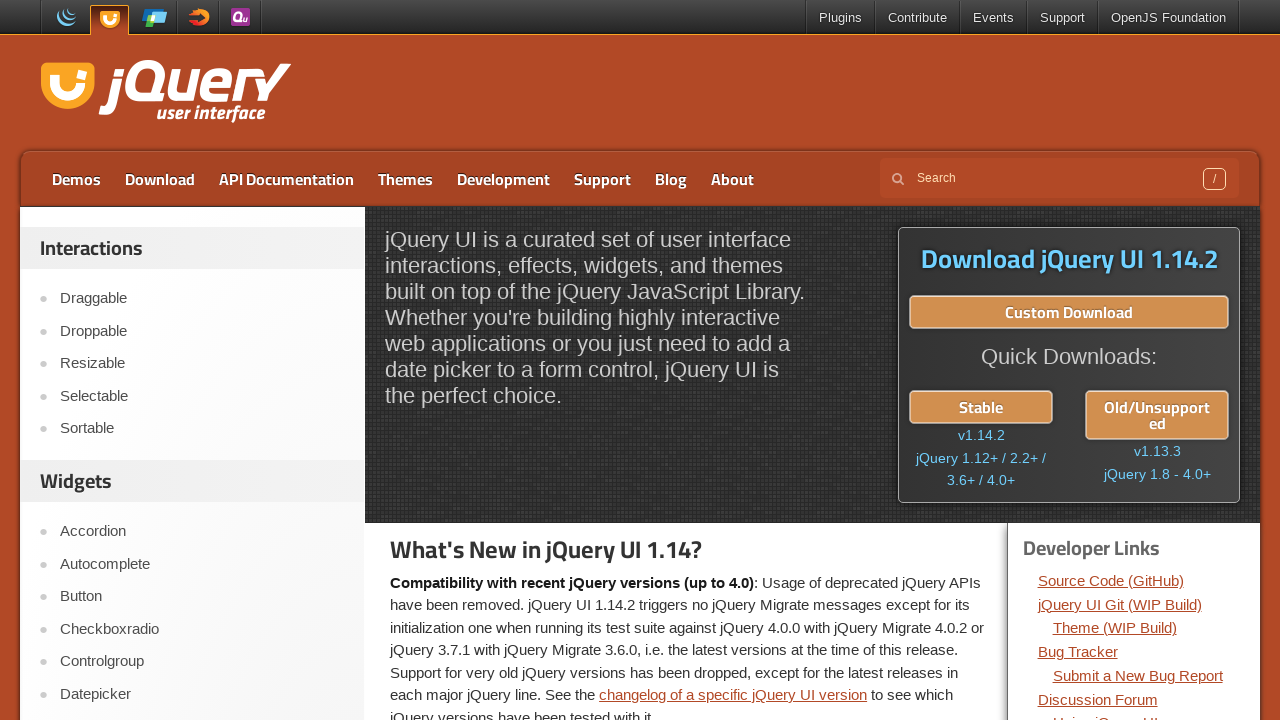

Contribute menu item is visible
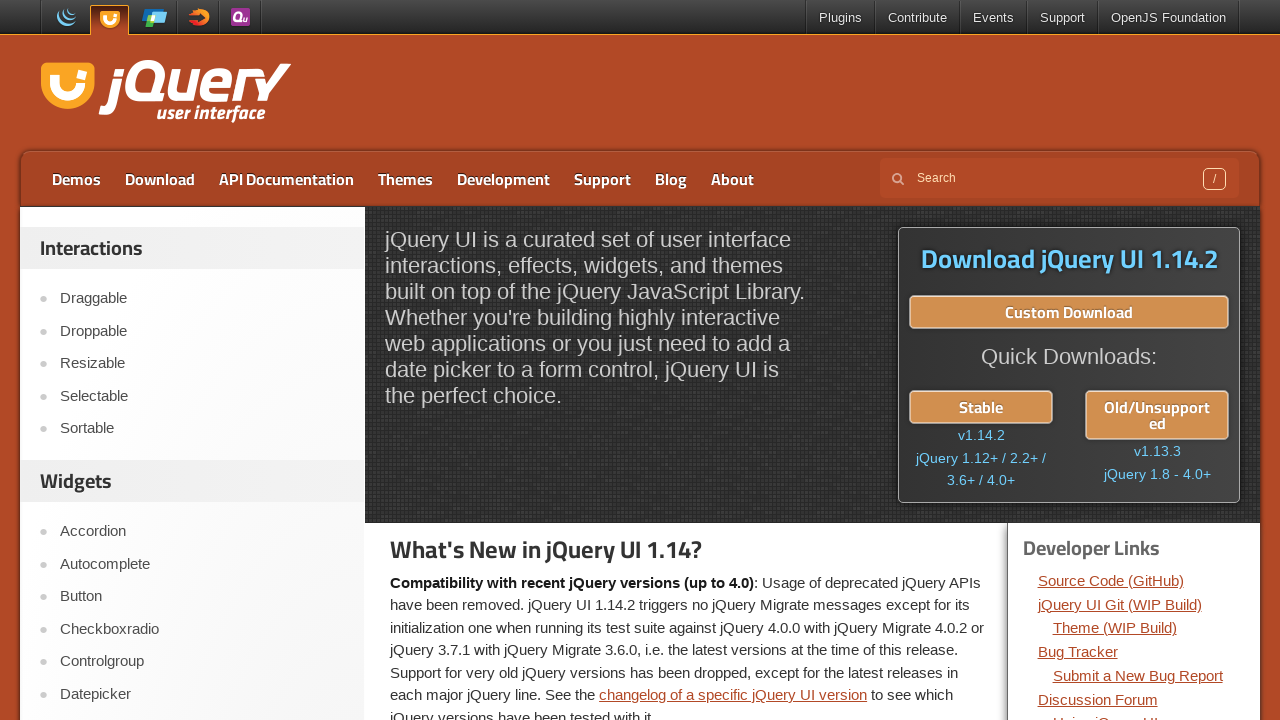

Hovered over Contribute menu at (918, 18) on xpath=//a[text()='Contribute']
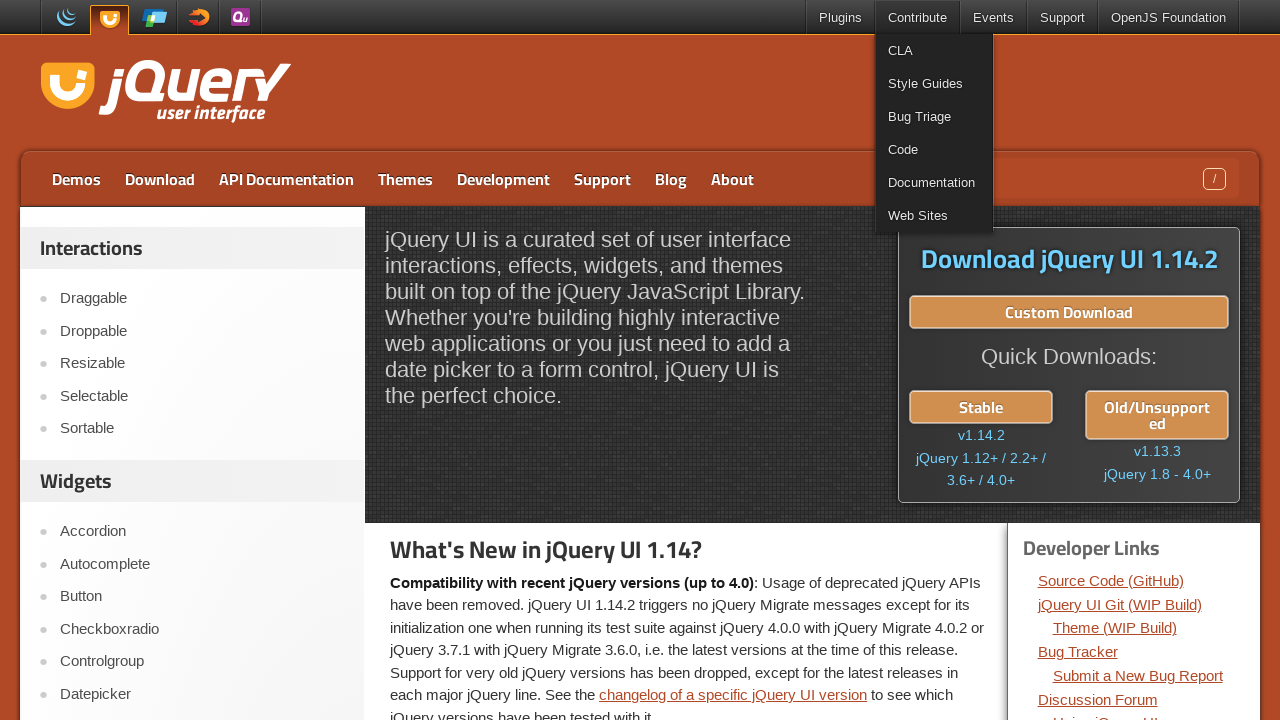

Submenu item 'Documentation' is visible
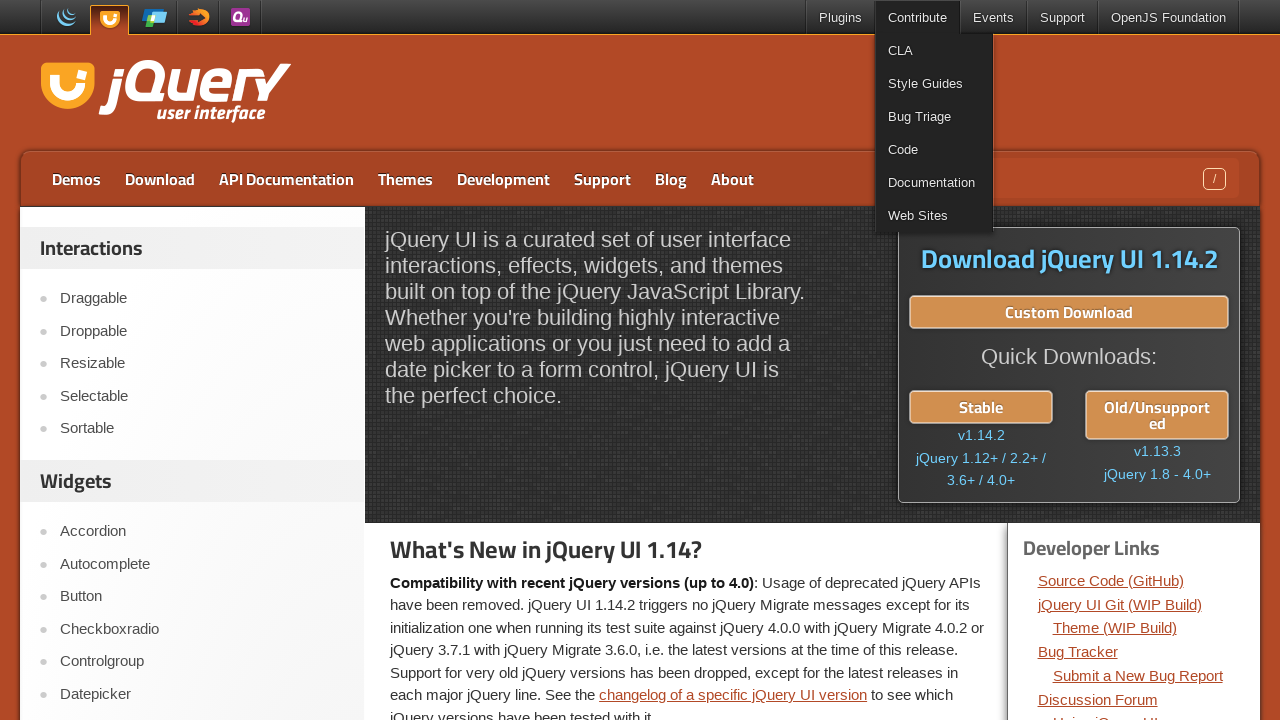

Clicked on 'Documentation' submenu item at (934, 182) on //a[text()='Documentation']
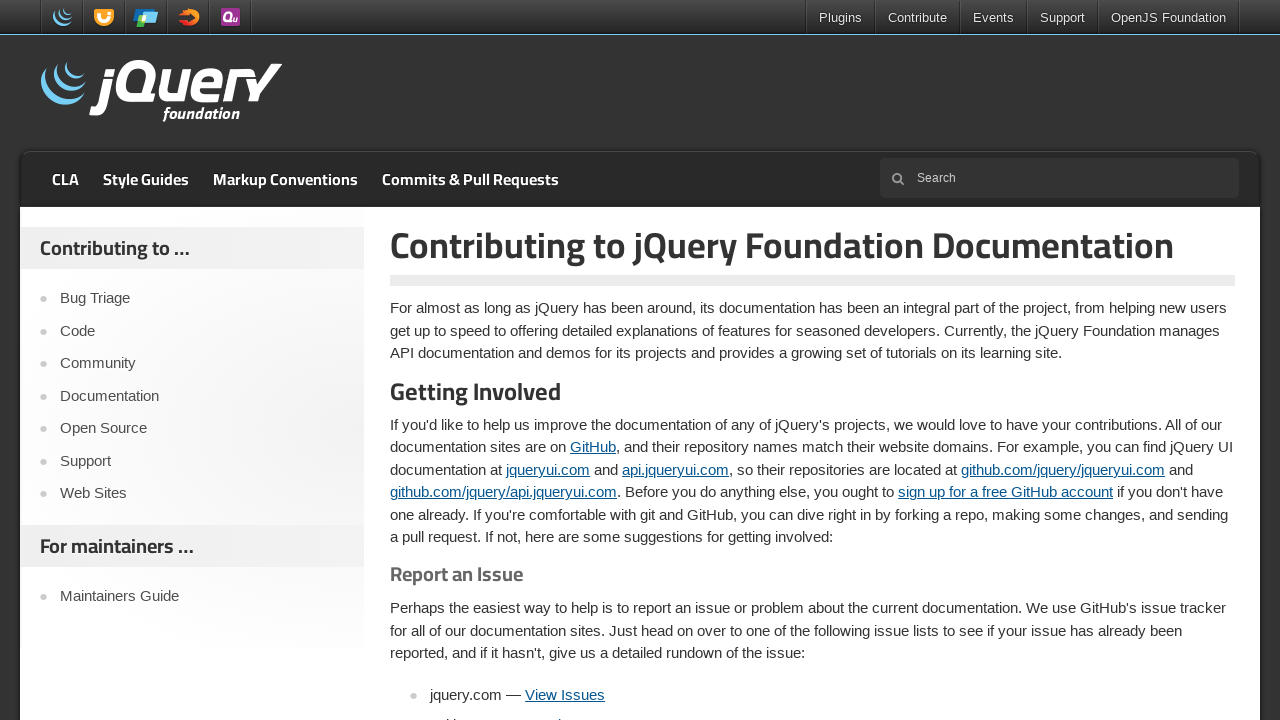

Page loaded after clicking 'Documentation' link
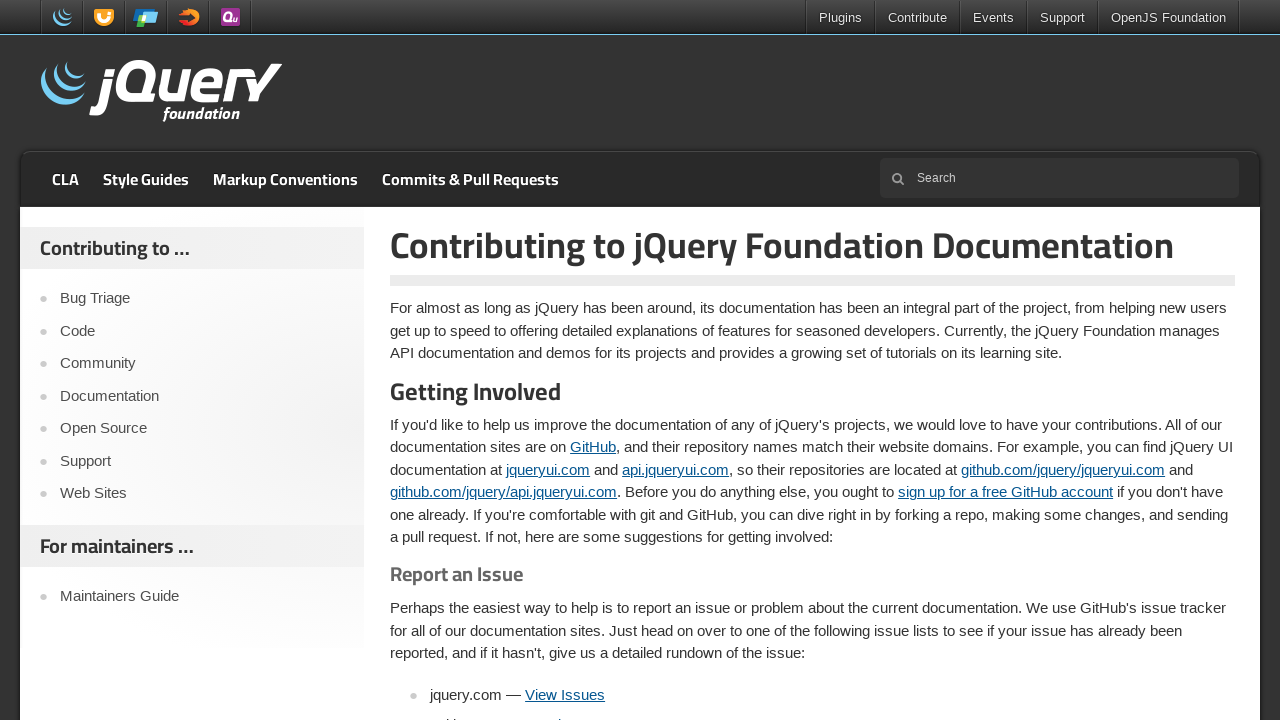

Navigated to https://jqueryui.com/
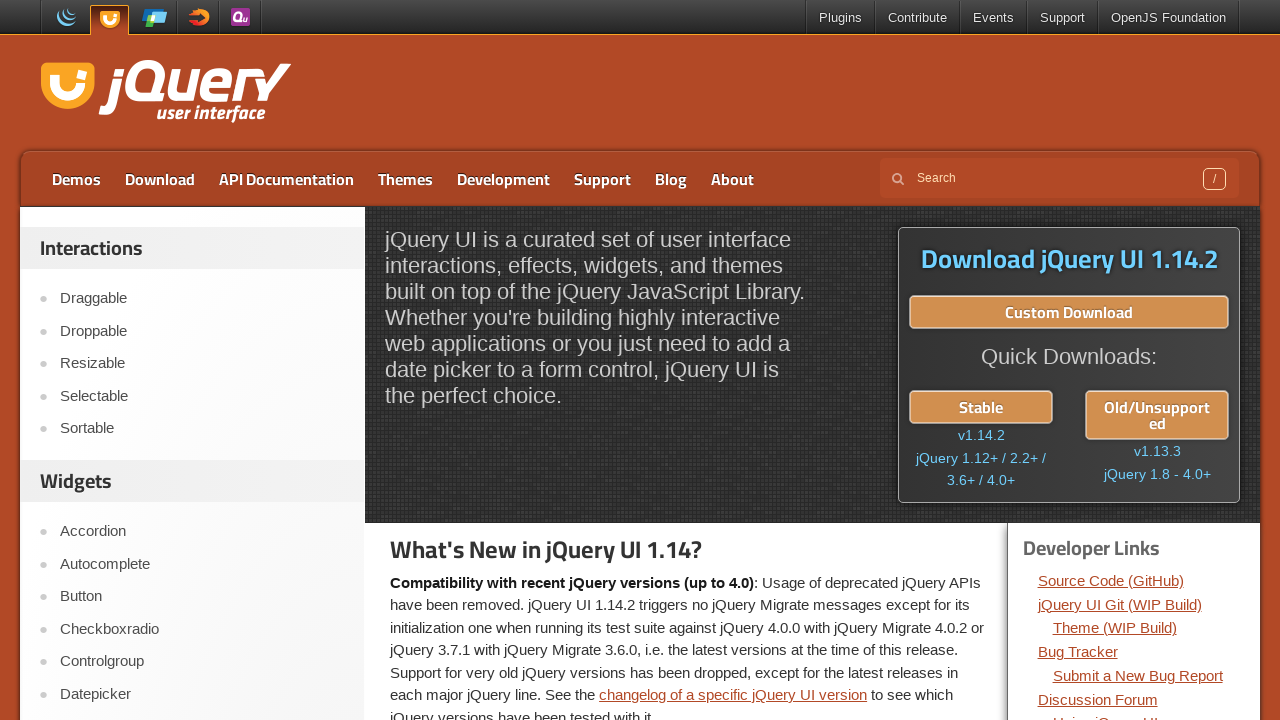

Contribute menu item is visible
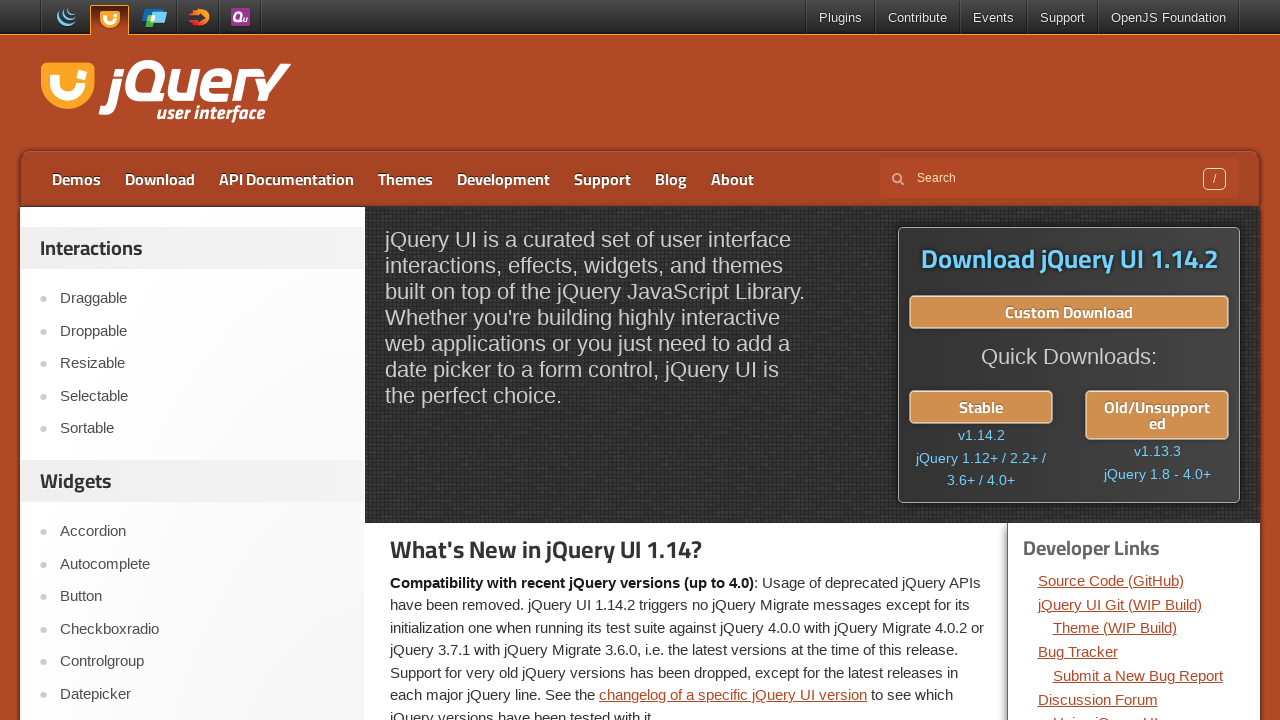

Hovered over Contribute menu at (918, 18) on xpath=//a[text()='Contribute']
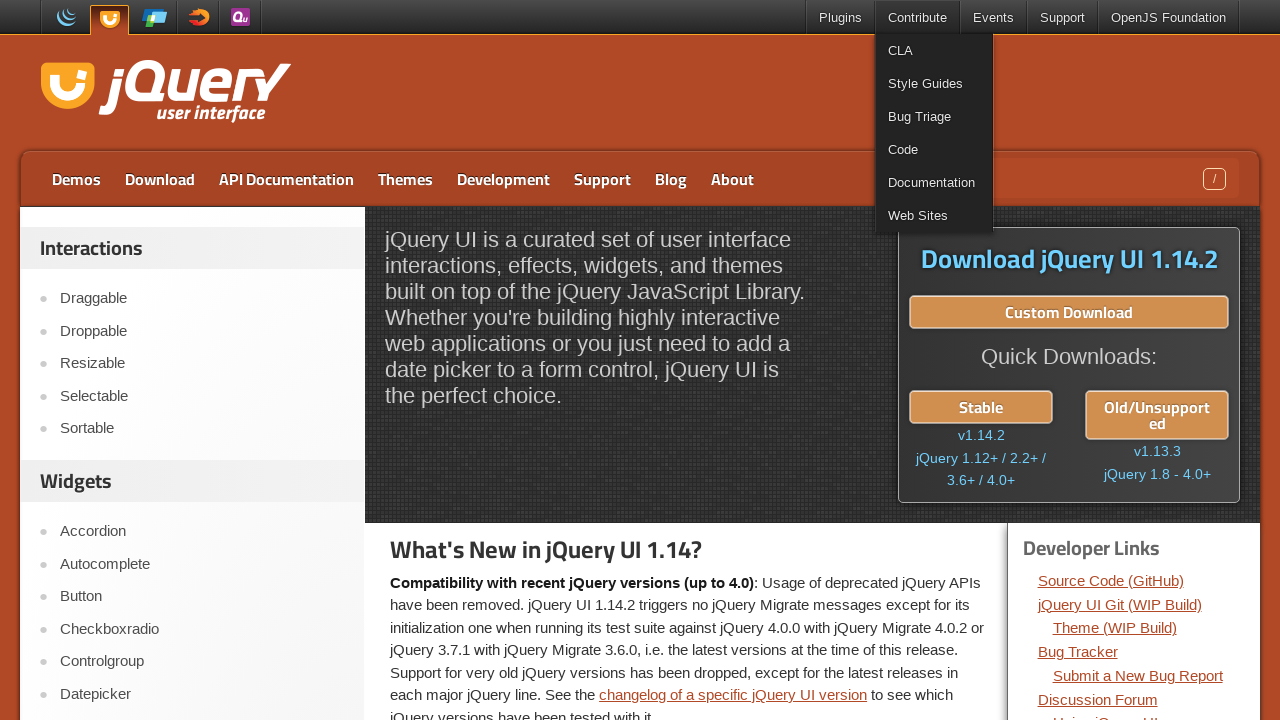

Submenu item 'Bug Triage' is visible
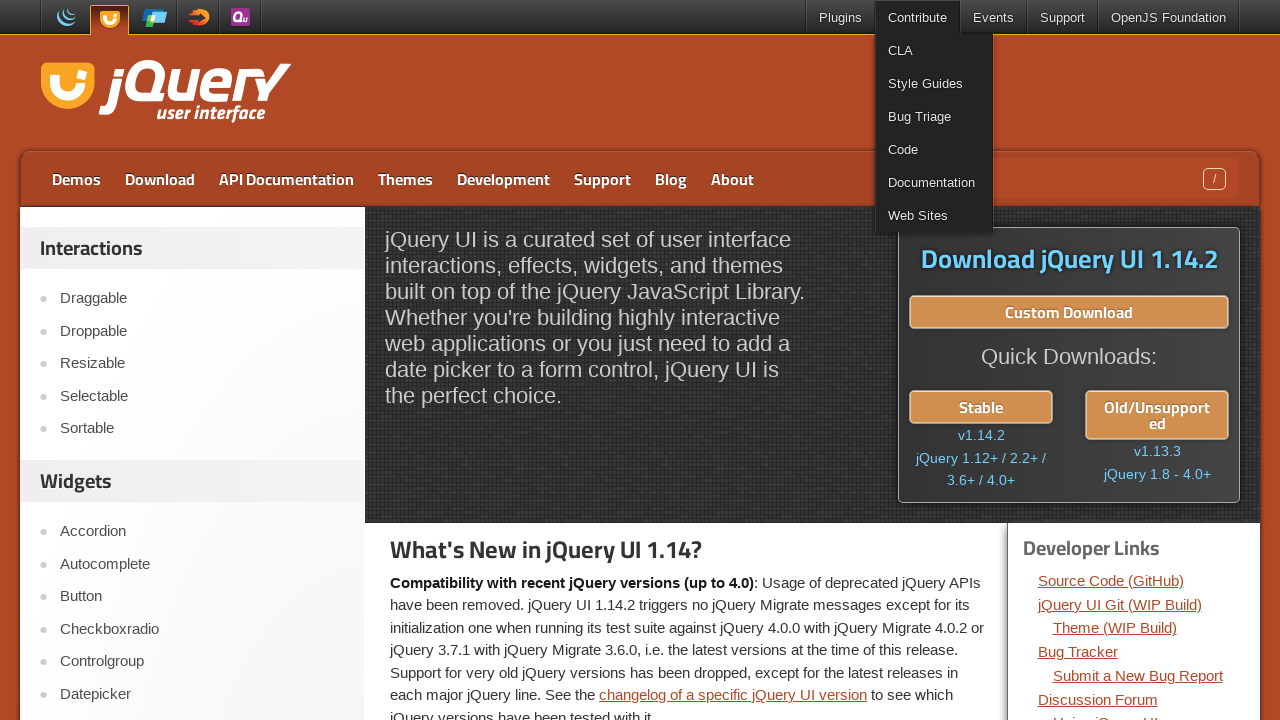

Clicked on 'Bug Triage' submenu item at (934, 116) on //a[text()='Bug Triage']
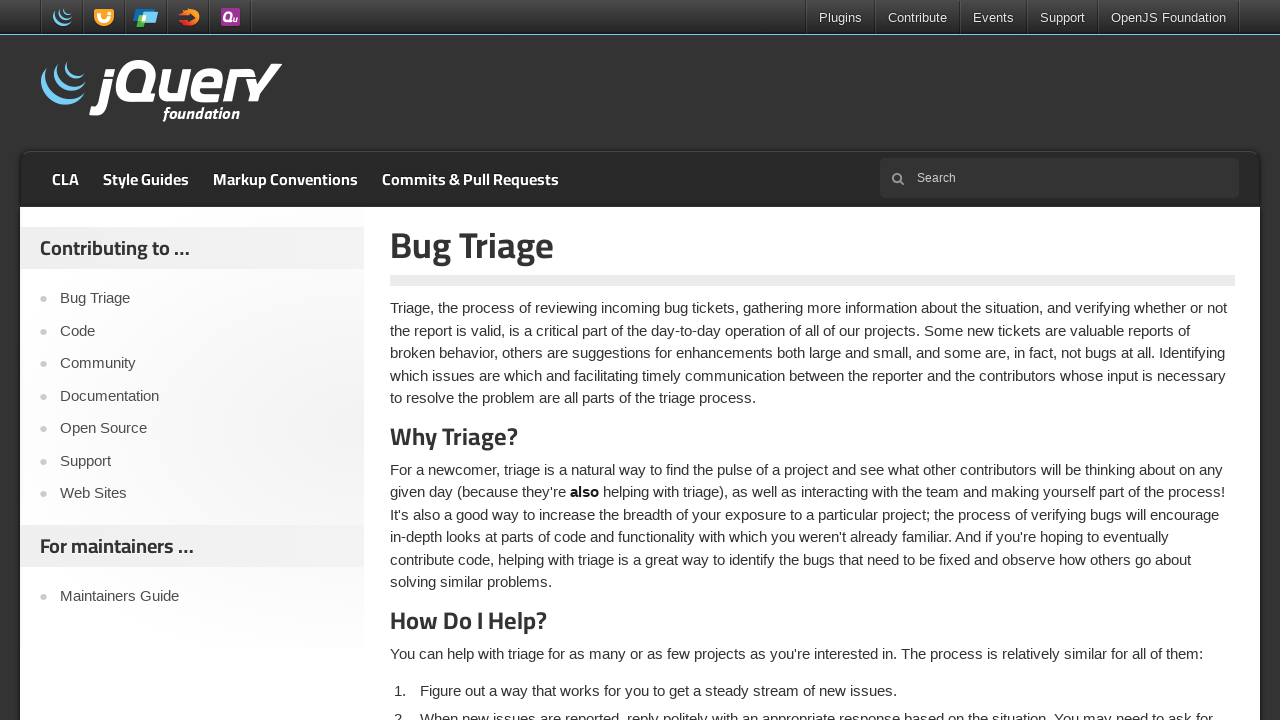

Page loaded after clicking 'Bug Triage' link
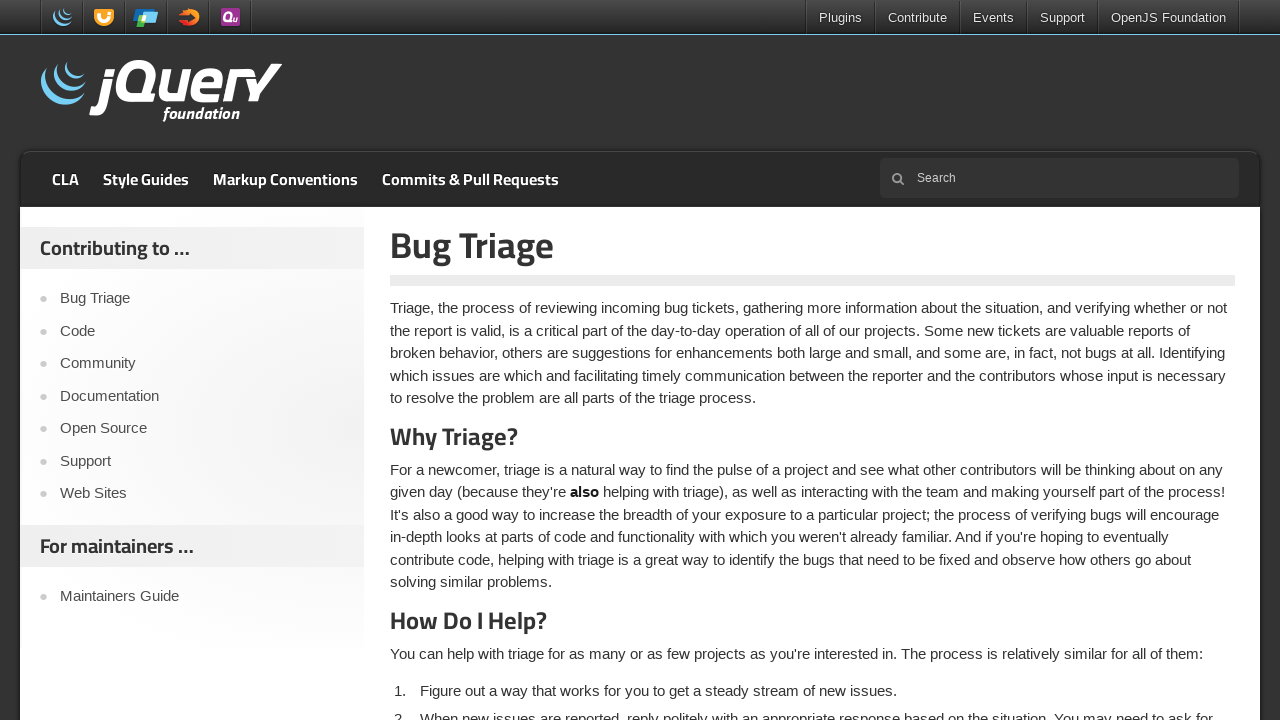

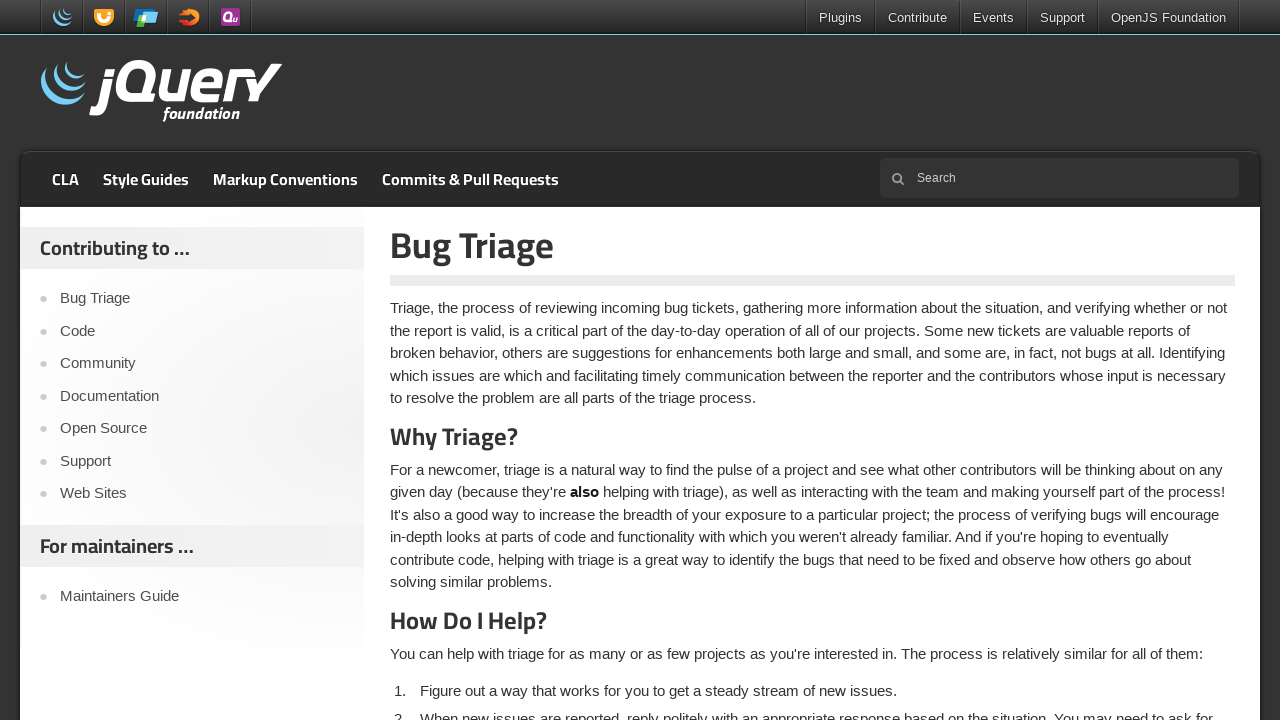